Navigates to GPS coordinates website to view the my location page

Starting URL: https://www.gps-coordinates.net/my-location

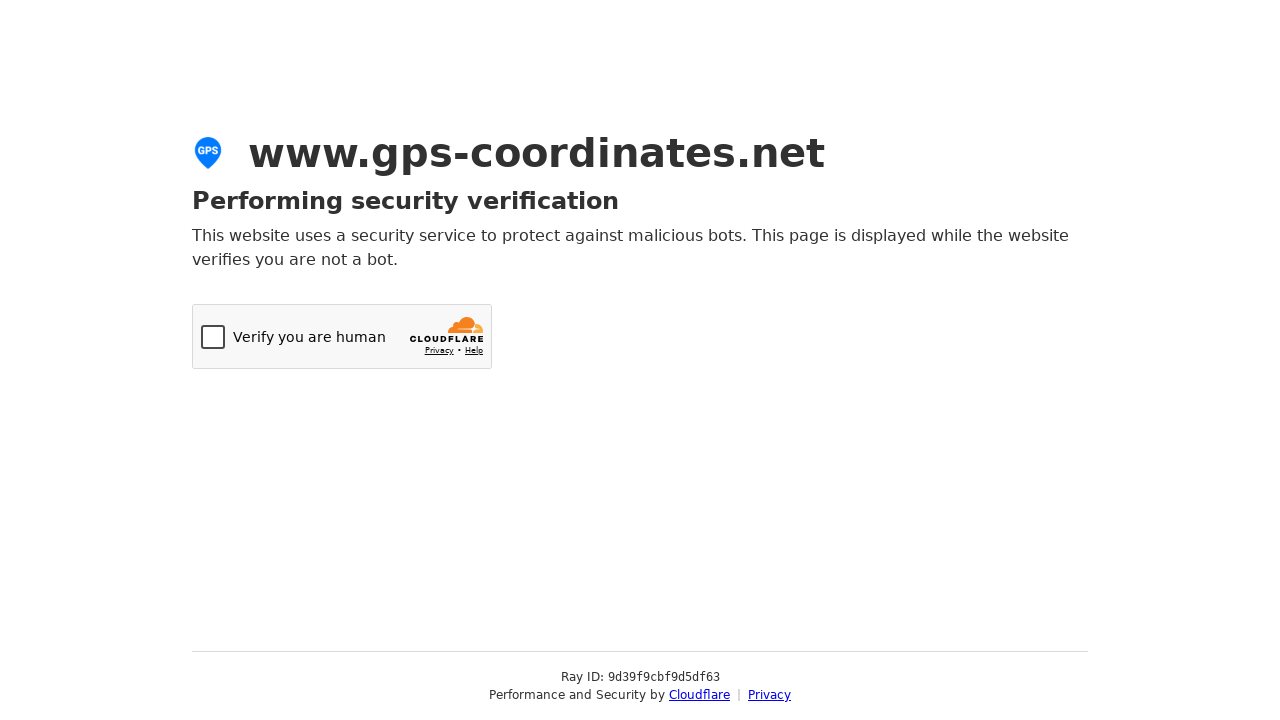

Navigated to GPS coordinates website my location page
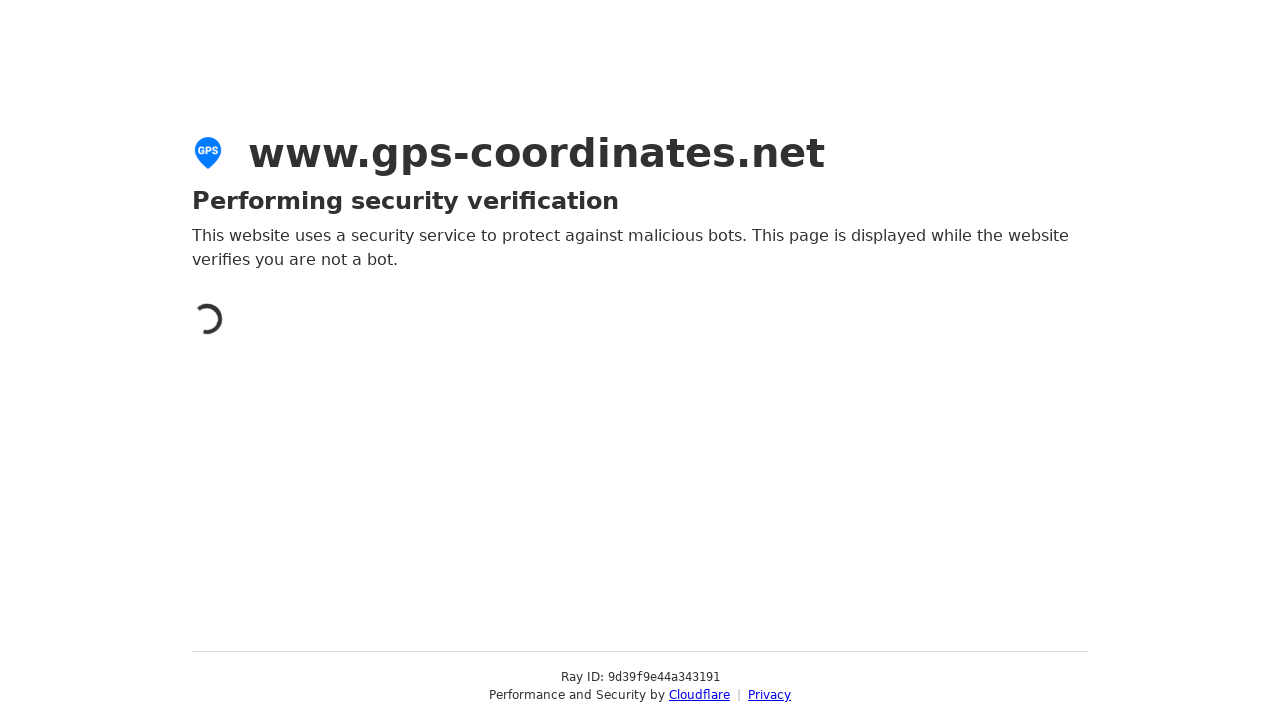

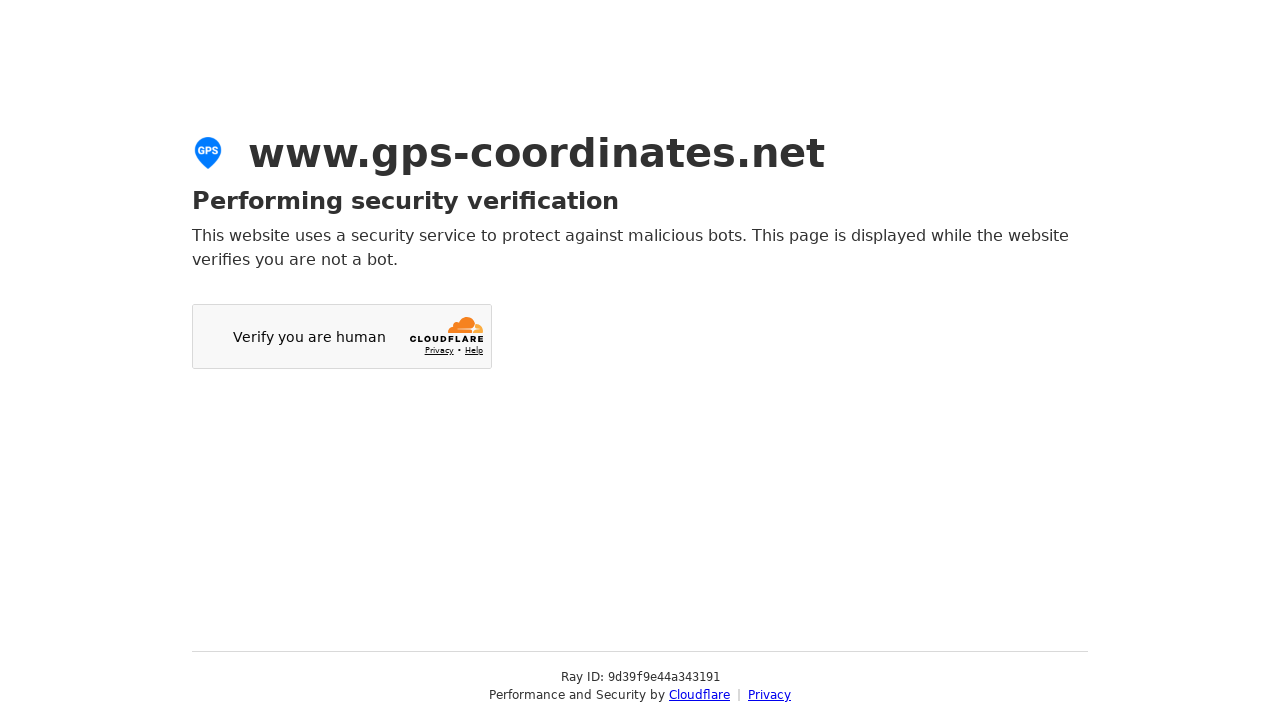